Tests W3Schools search functionality with a blank/empty search string

Starting URL: https://www.w3schools.com/

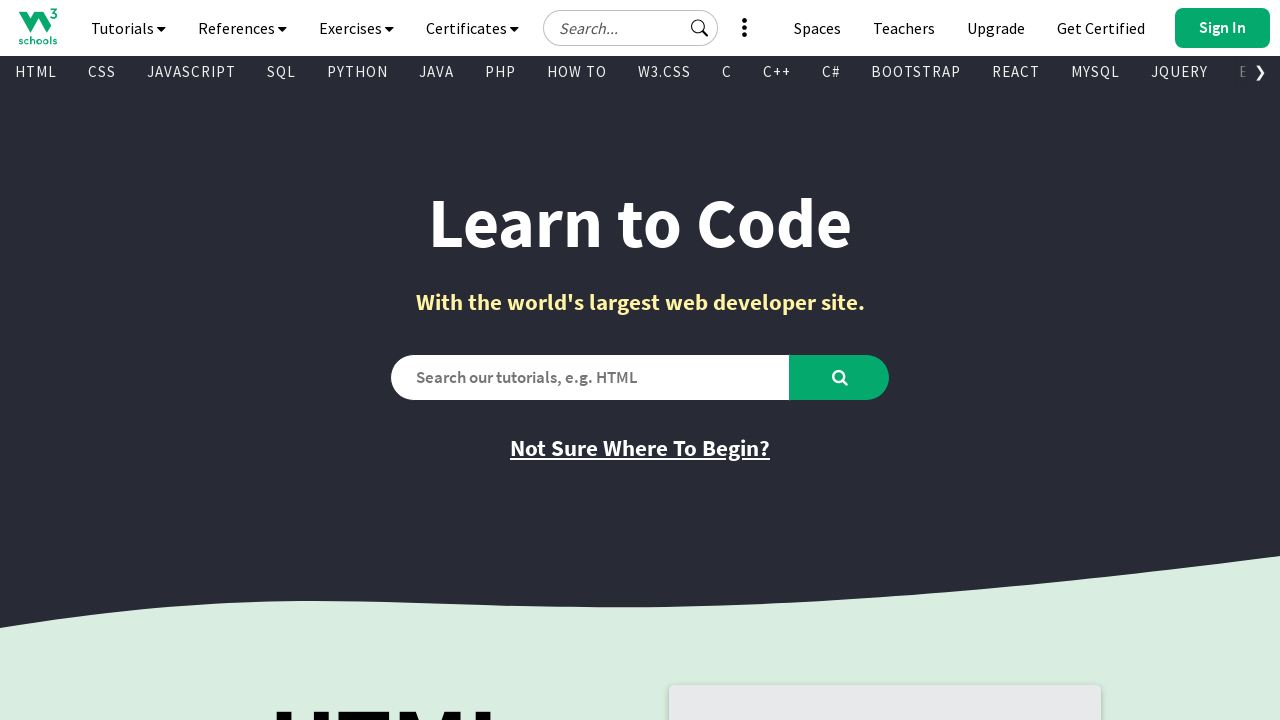

Filled search field with blank/empty string on #search2
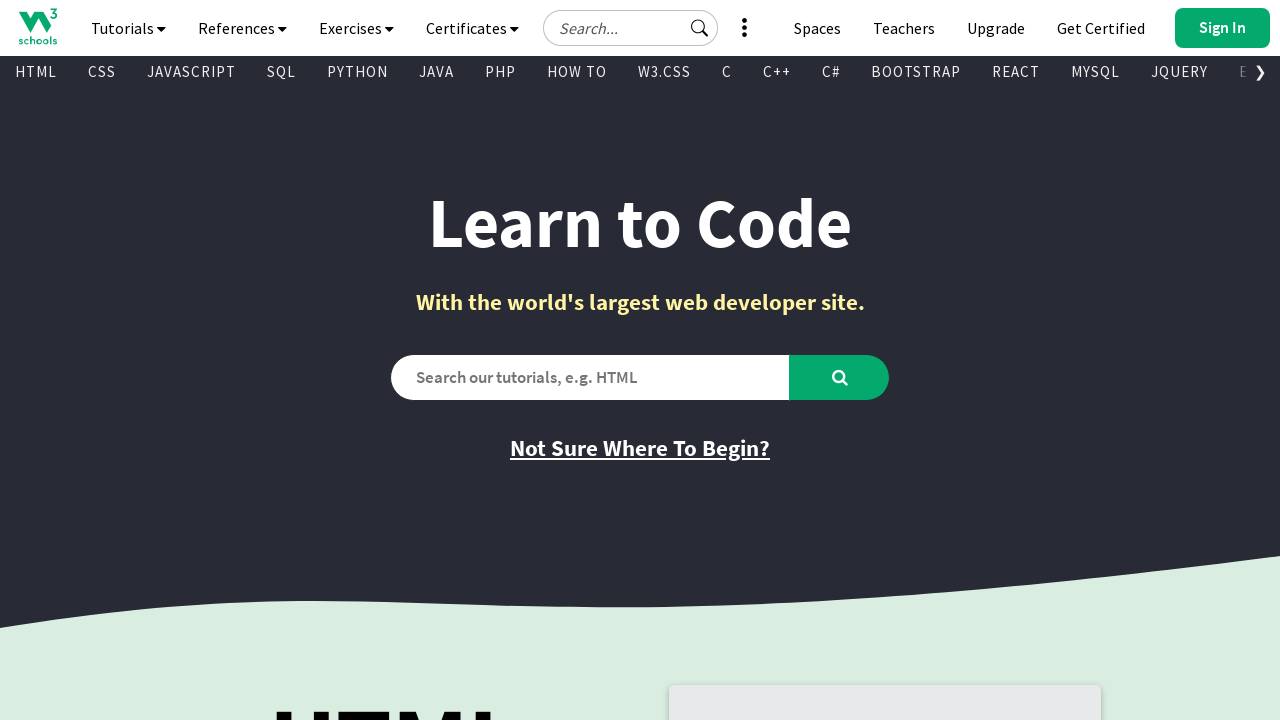

Clicked search button to submit empty search query at (840, 377) on #learntocode_searchbtn
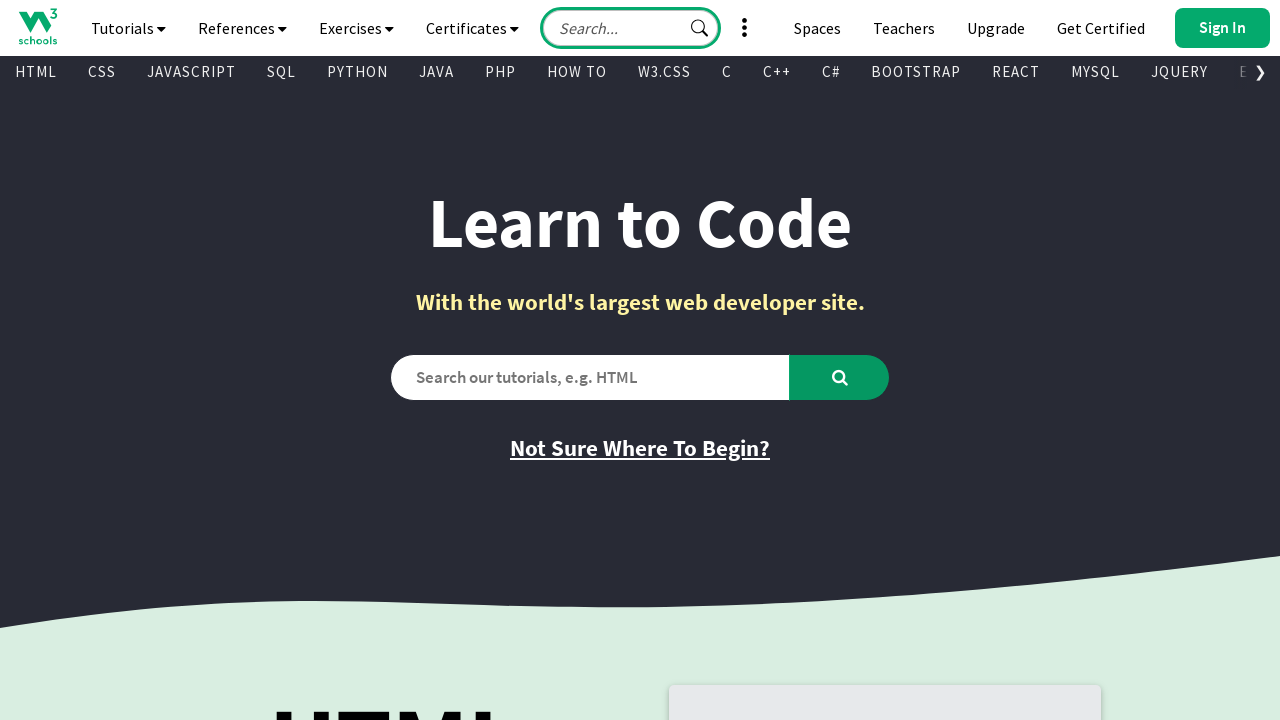

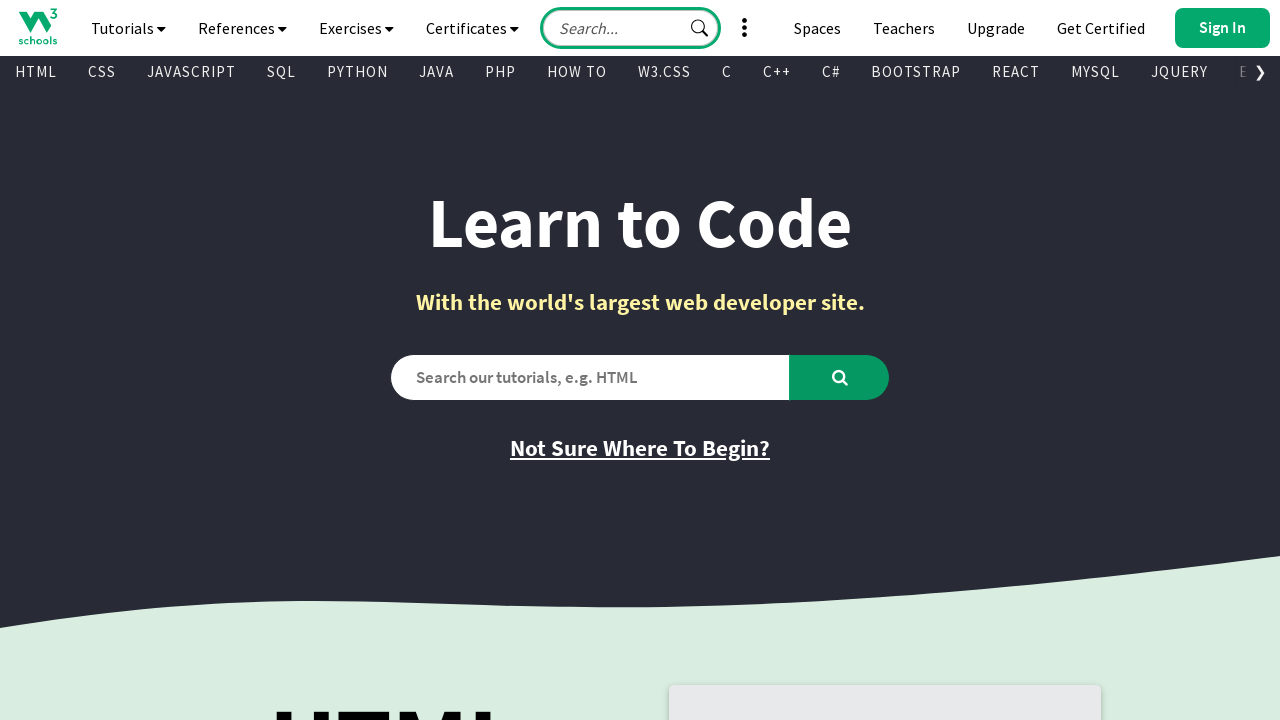